Clicks the "Get started" link on the Playwright homepage and verifies the Installation heading is visible

Starting URL: https://playwright.dev/

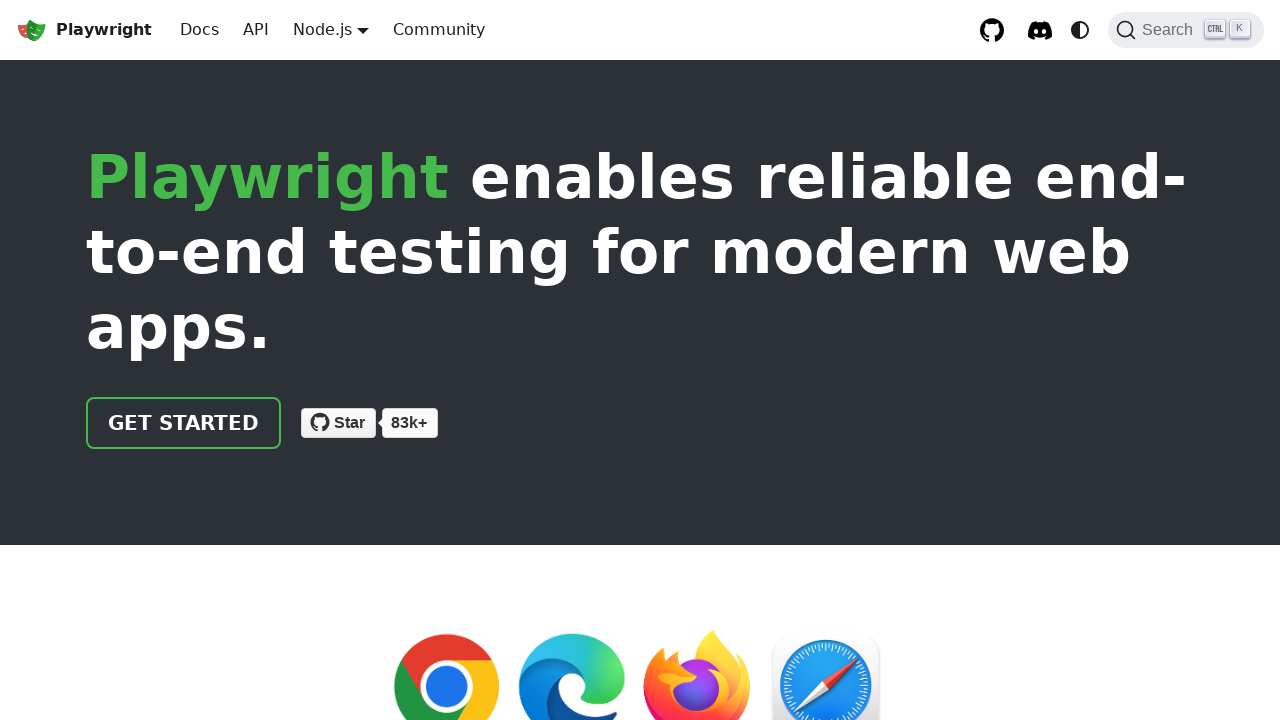

Navigated to Playwright homepage
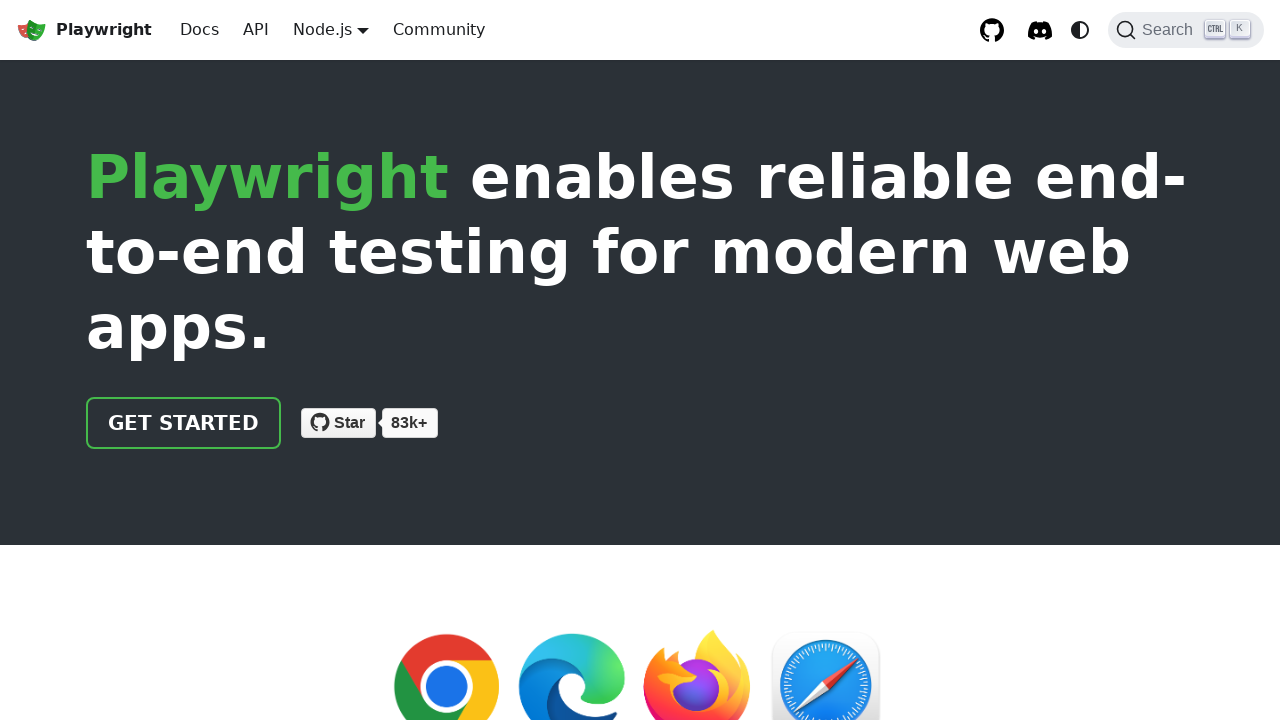

Clicked the 'Get started' link at (184, 423) on internal:role=link[name="Get started"i]
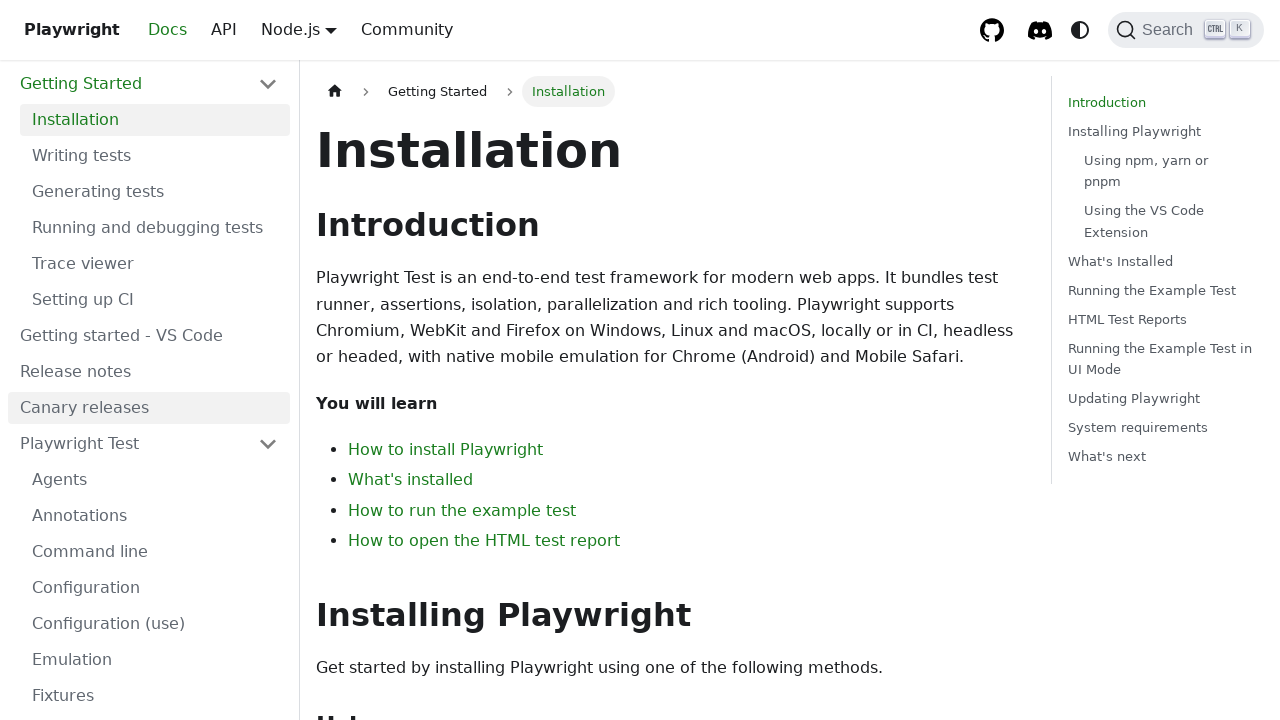

Verified Installation heading is visible
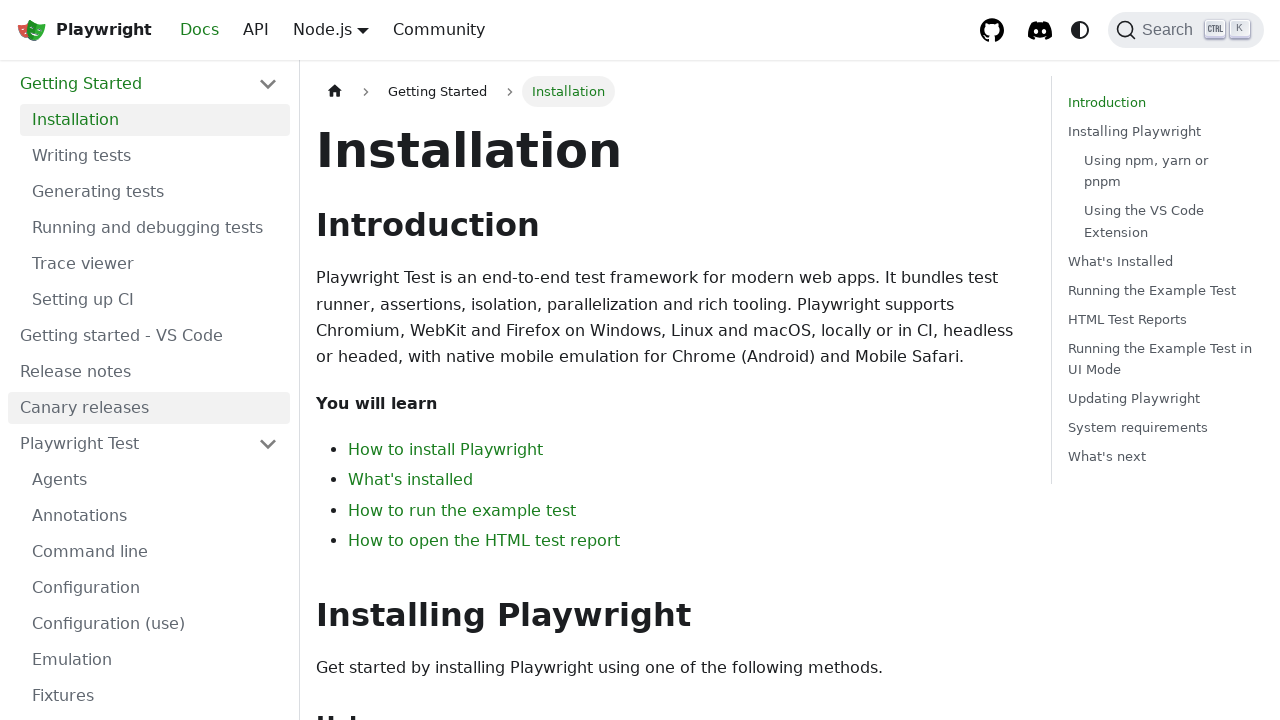

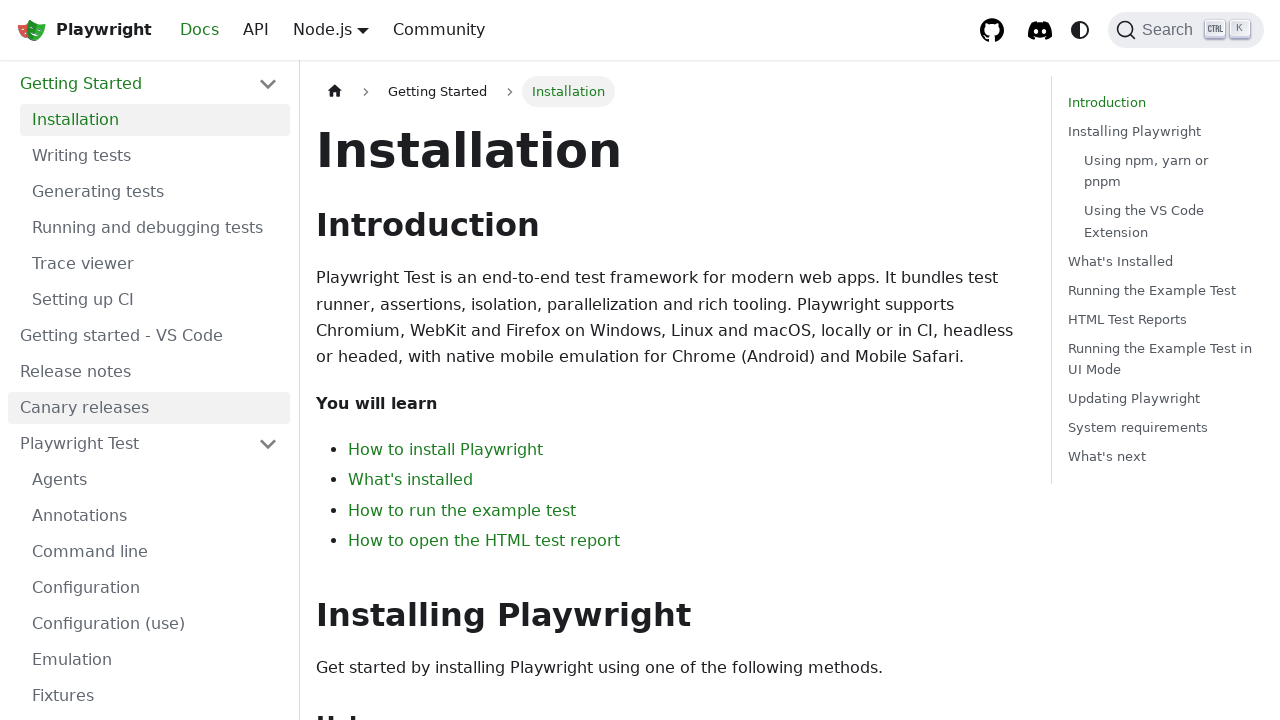